Tests FAQ accordion section by clicking on question 7 and verifying the answer about order cancellation

Starting URL: https://qa-scooter.praktikum-services.ru/

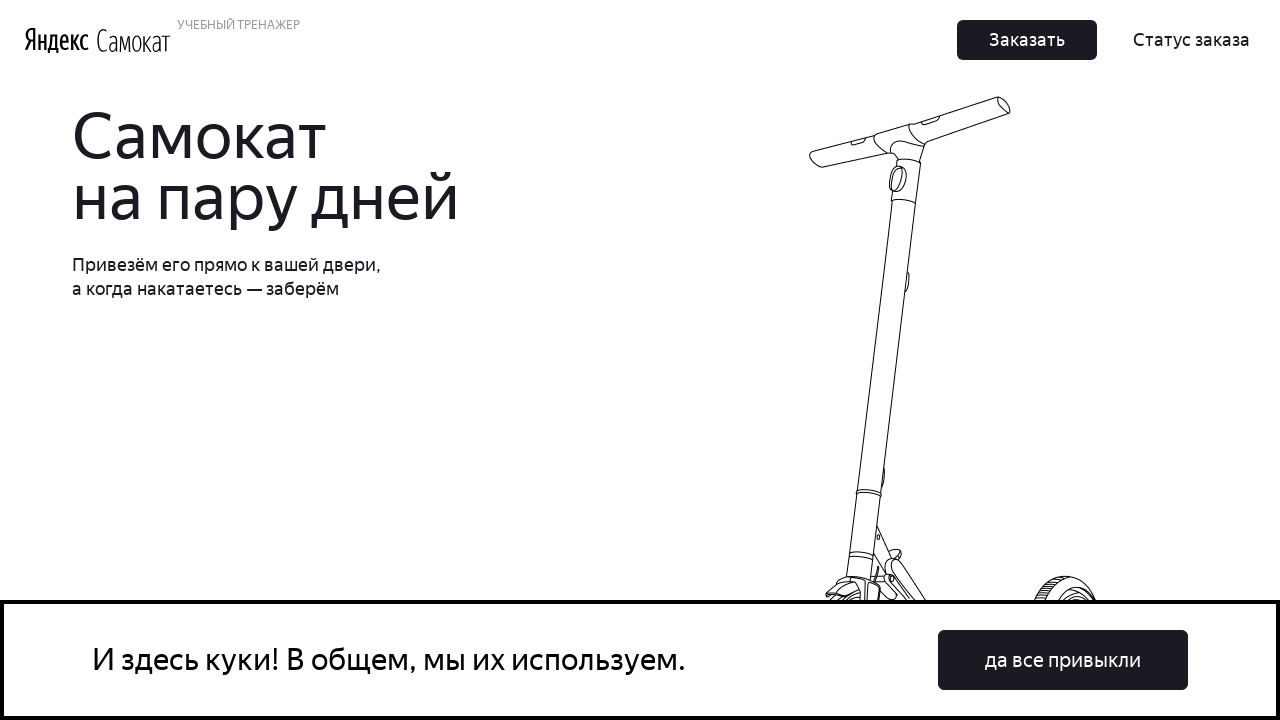

Page loaded and DOM content initialized
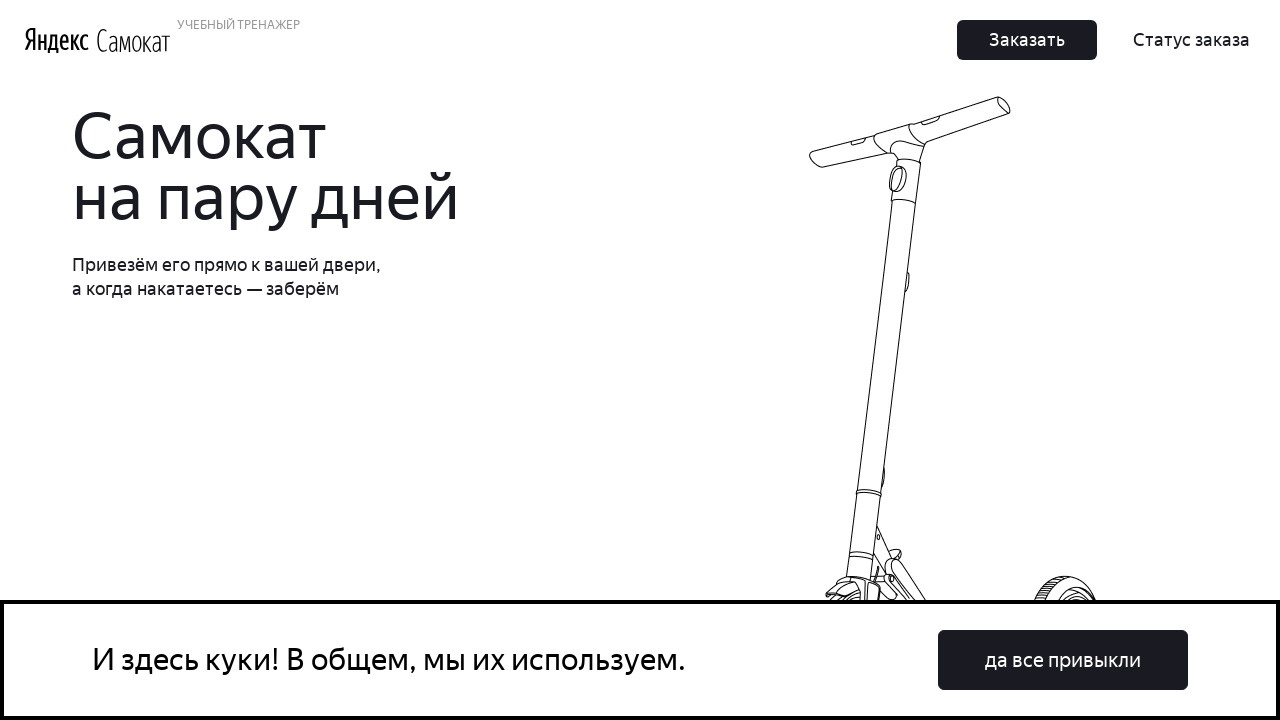

Scrolled to question 7 in FAQ section
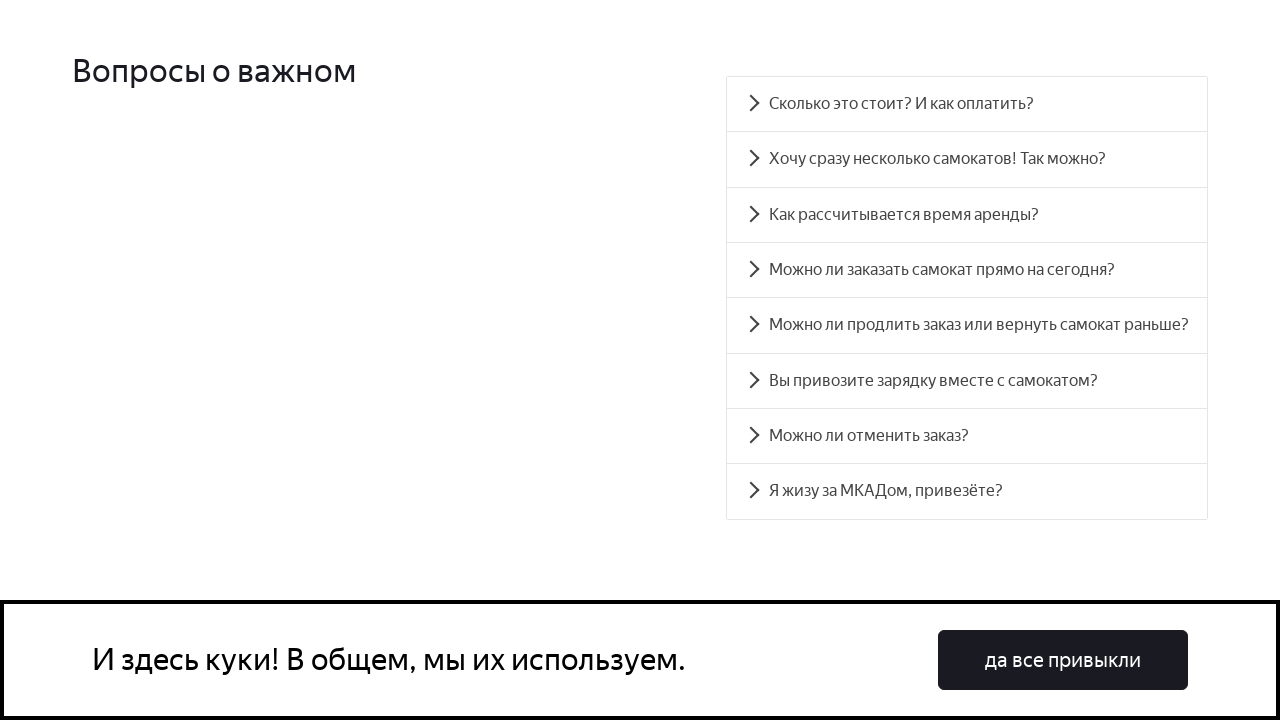

Clicked on question 7 accordion heading at (967, 436) on #accordion__heading-6
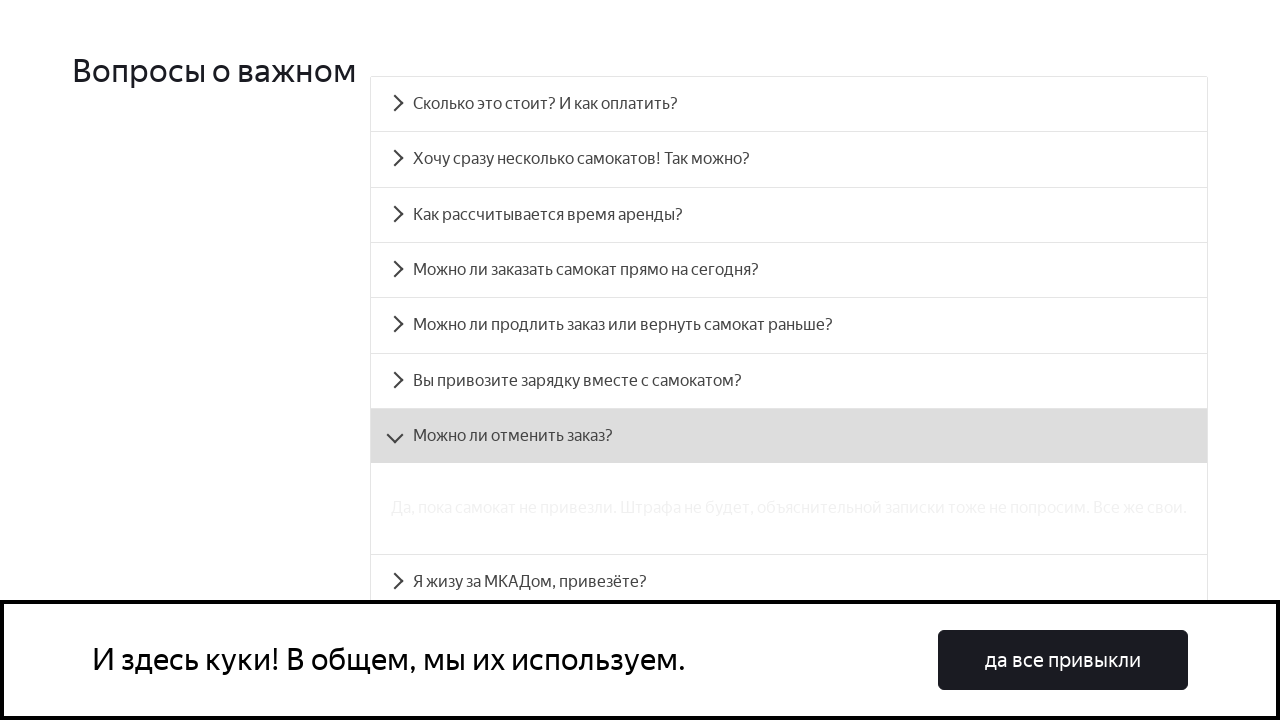

FAQ answer panel for question 7 became visible
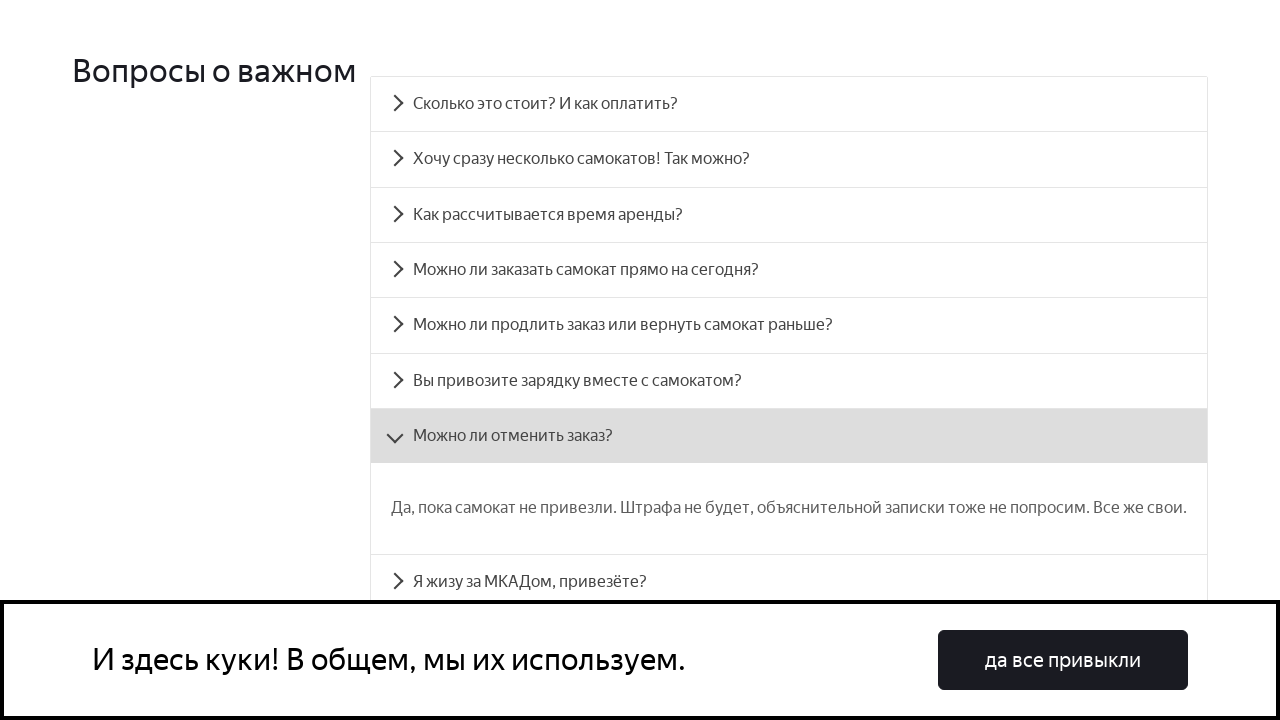

Retrieved answer text from FAQ panel
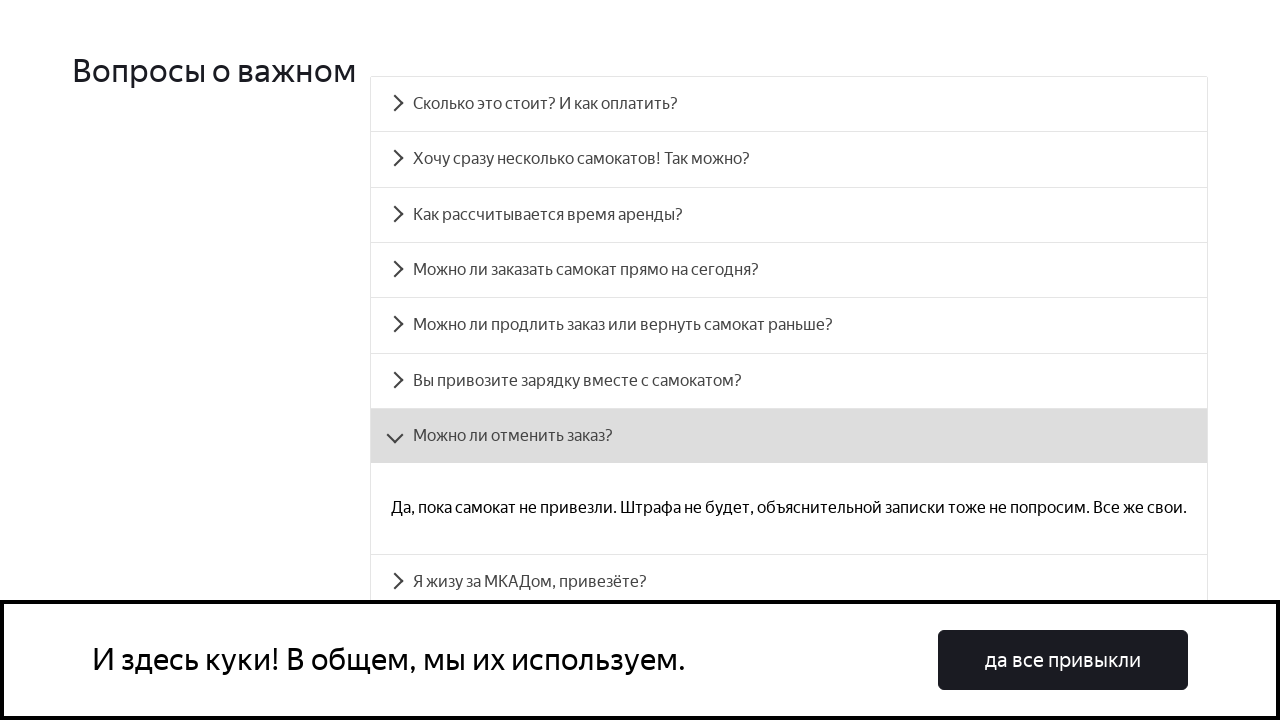

Verified answer contains expected text about order cancellation
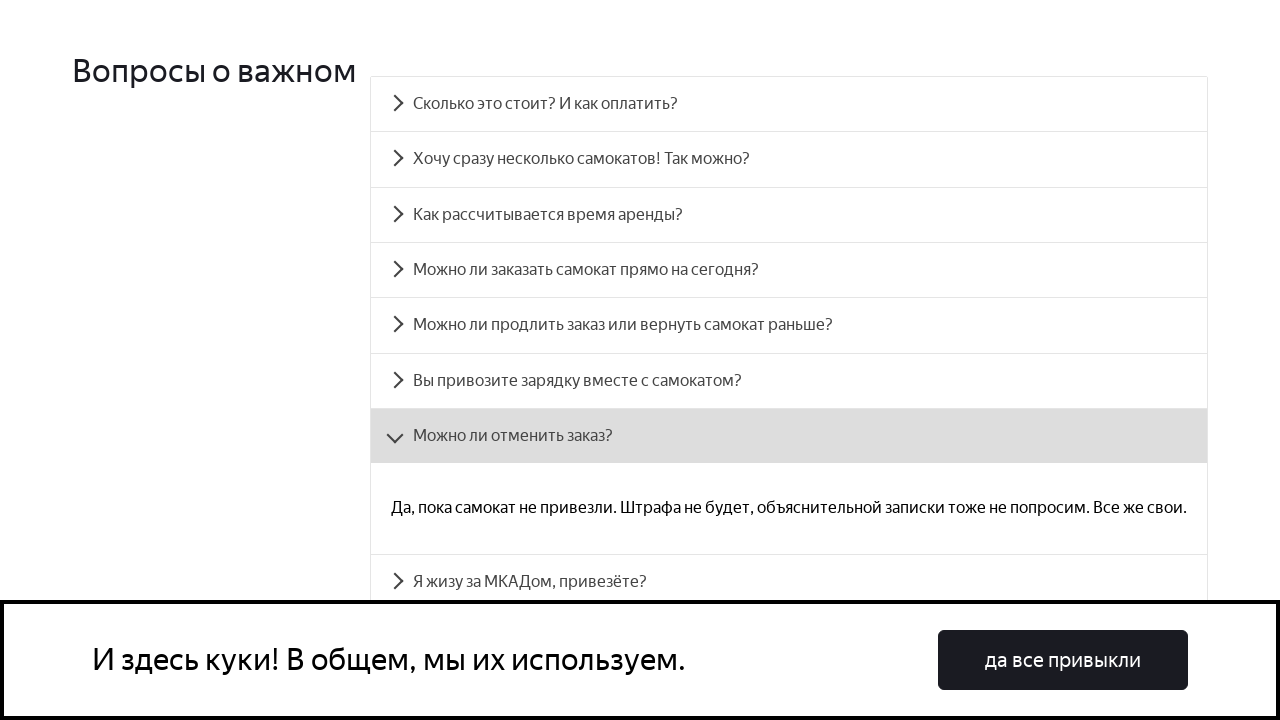

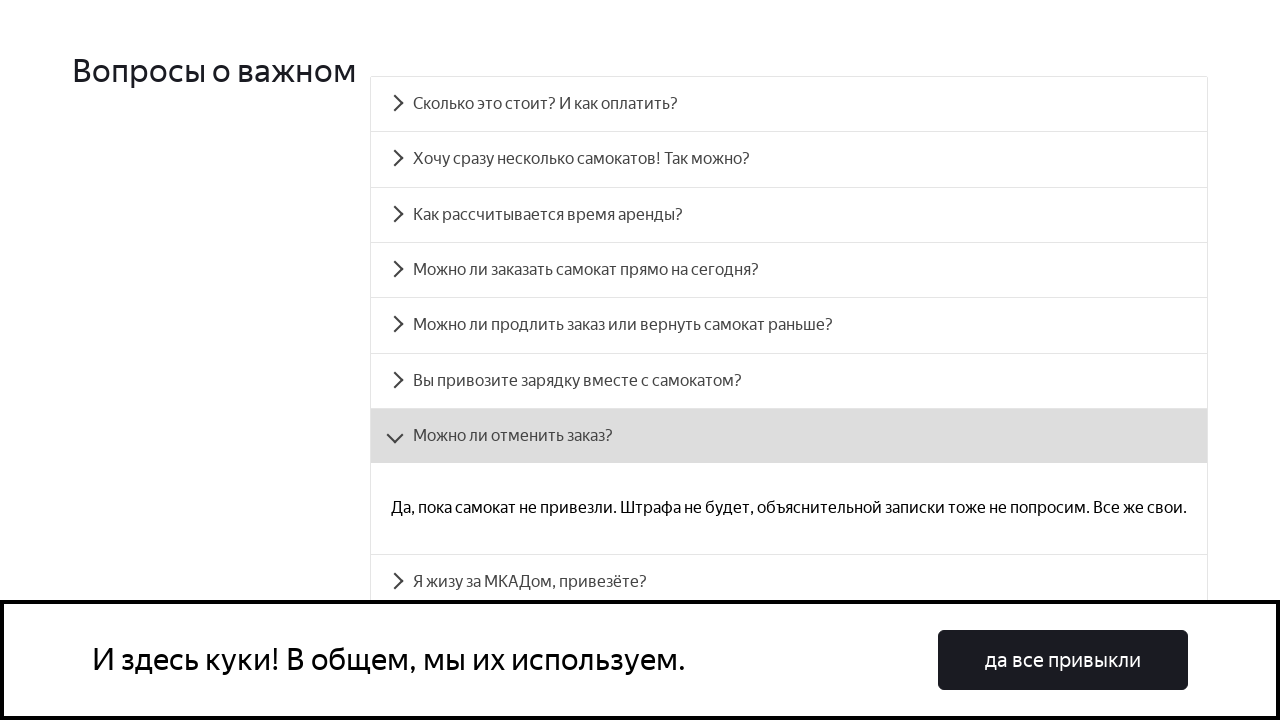